Tests JavaScript alert handling by clicking an alert button, switching to the alert dialog, and accepting it

Starting URL: https://the-internet.herokuapp.com/javascript_alerts

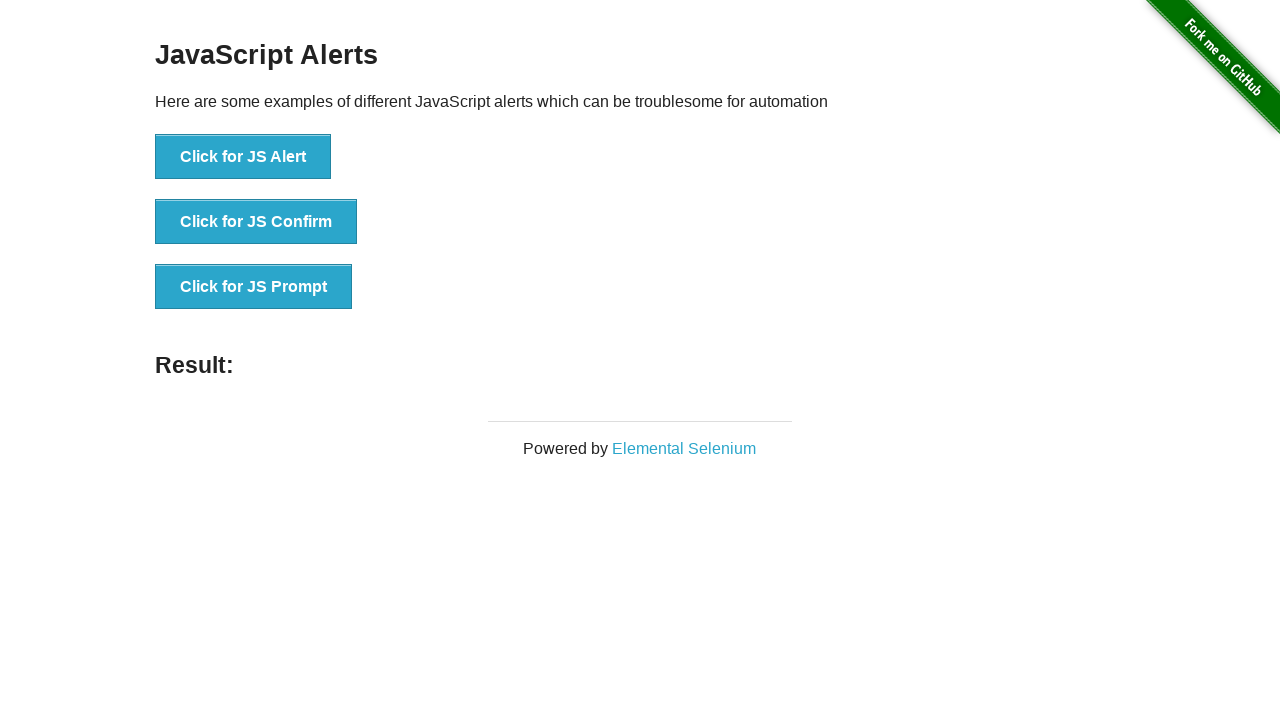

Set up dialog handler to automatically accept alerts
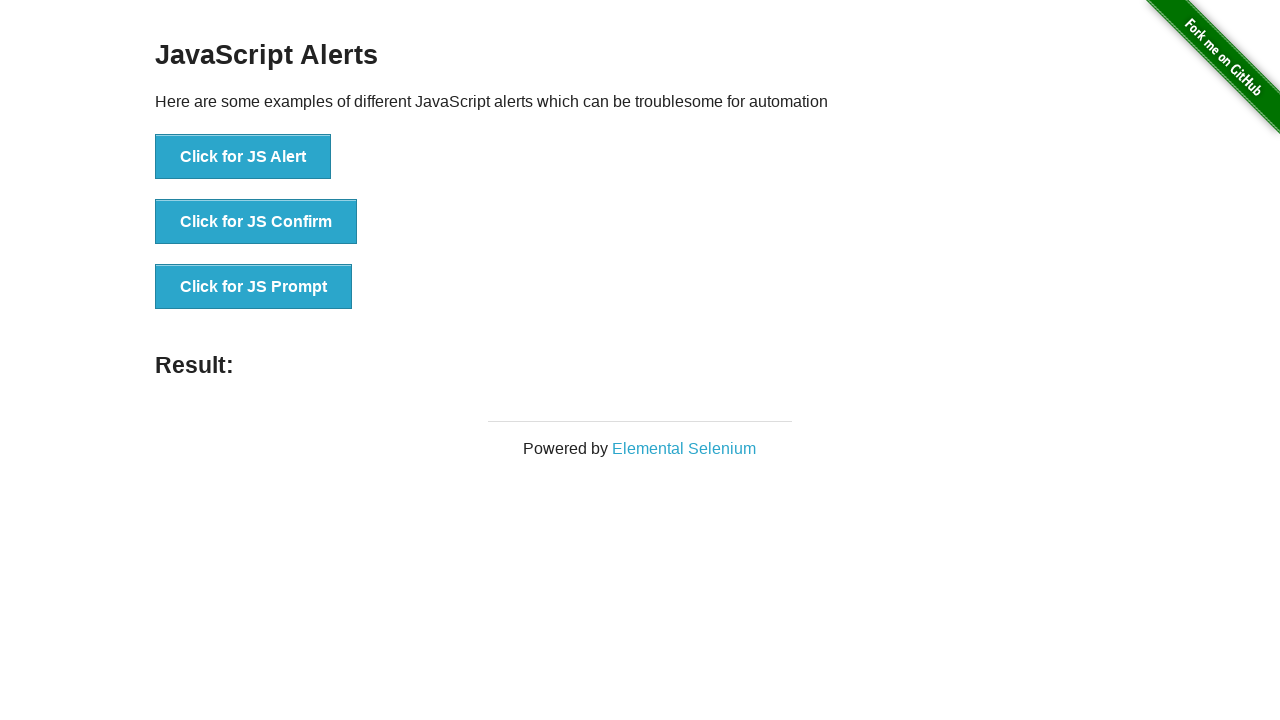

Clicked the Alert button to trigger JavaScript alert at (243, 157) on xpath=//button[contains(text(),'Alert')]
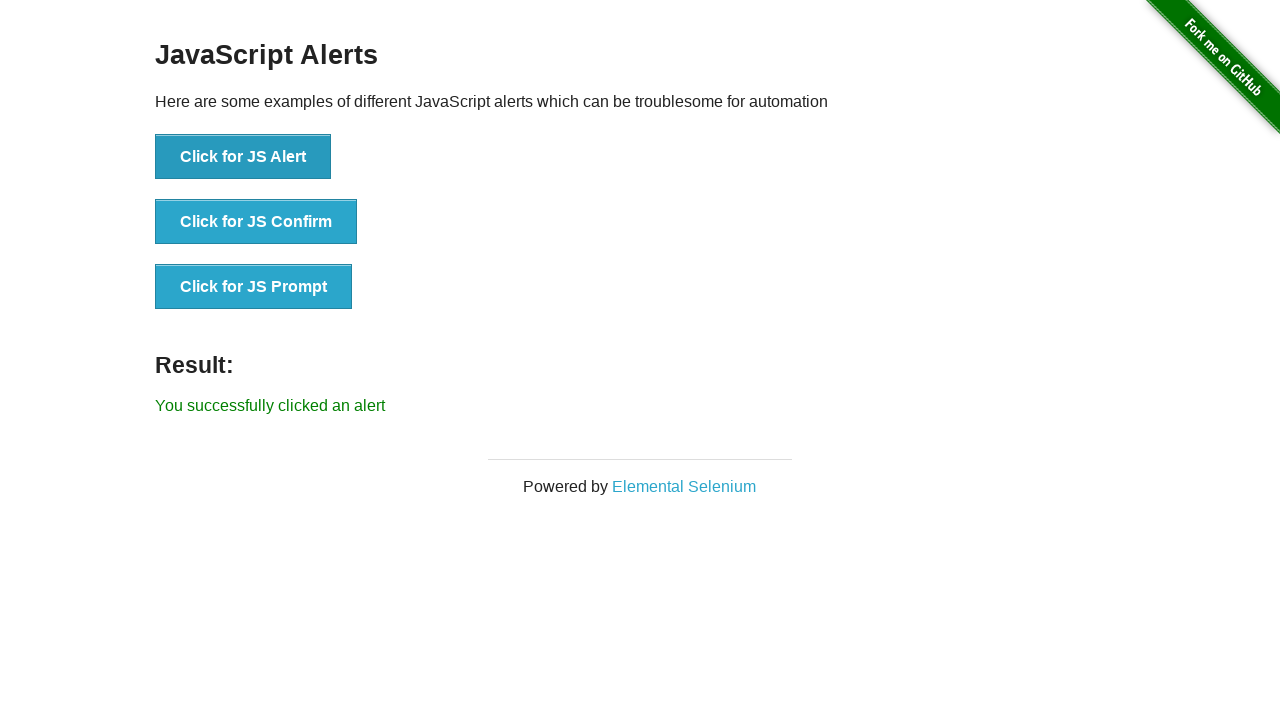

Alert dialog was accepted and result text appeared
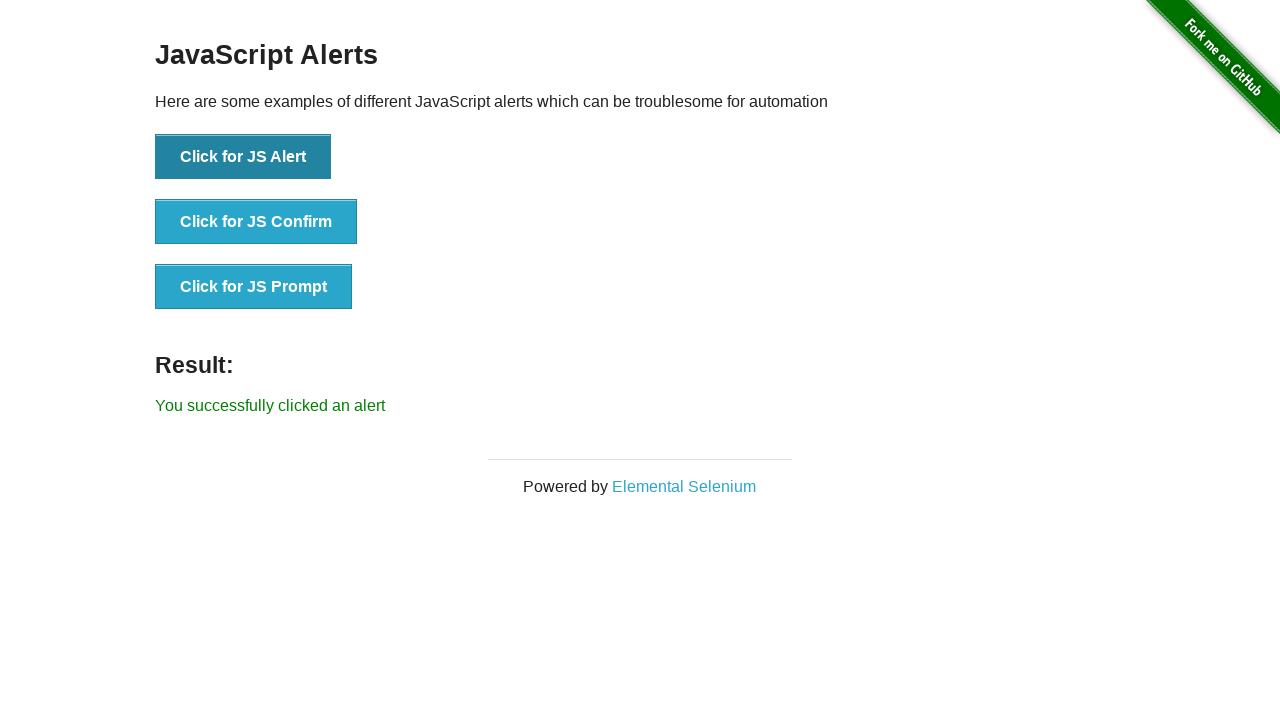

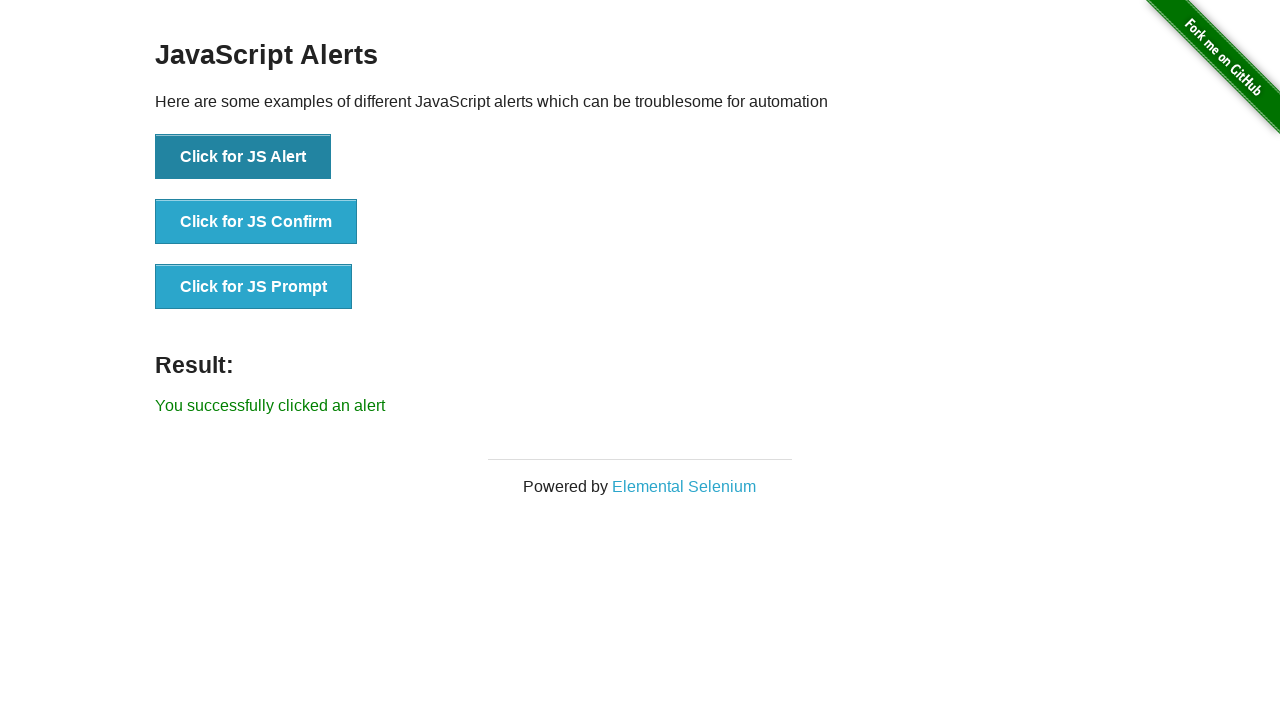